Navigates to the Rahul Shetty Academy Selenium Practice page (a grocery shopping practice site) and verifies it loads

Starting URL: https://rahulshettyacademy.com/seleniumPractise/#/

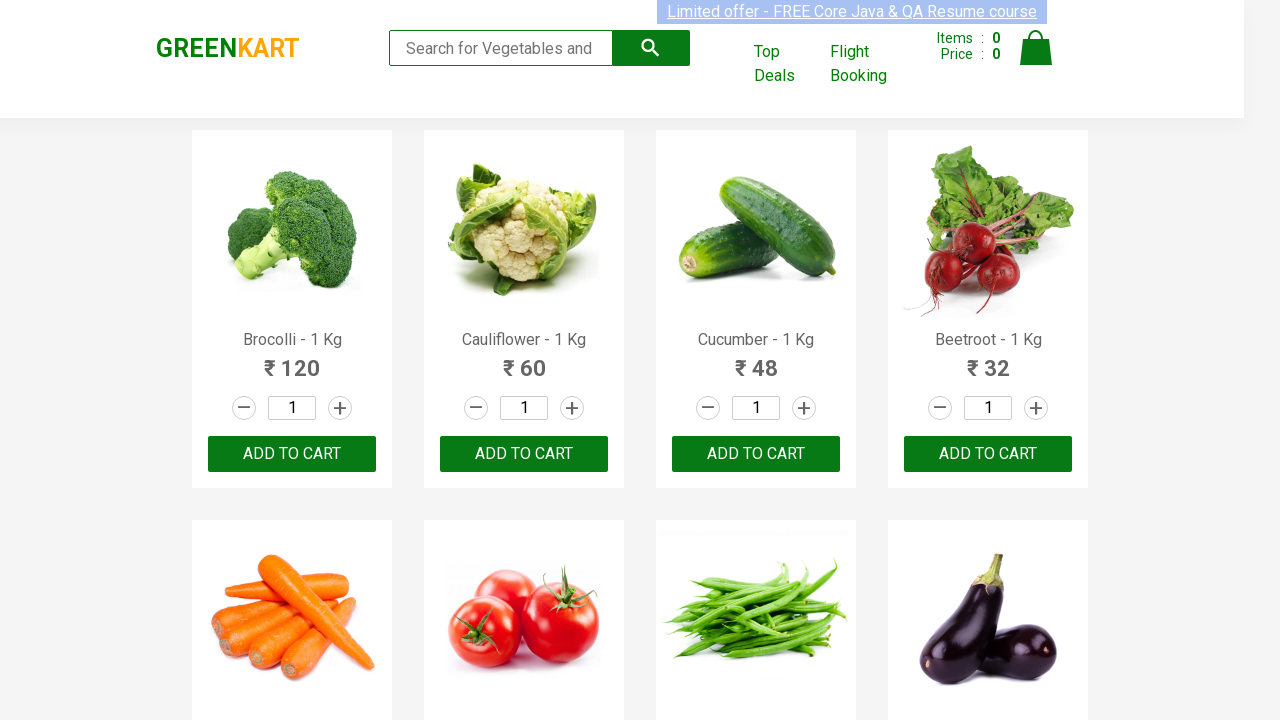

Waited for search keyword element to load
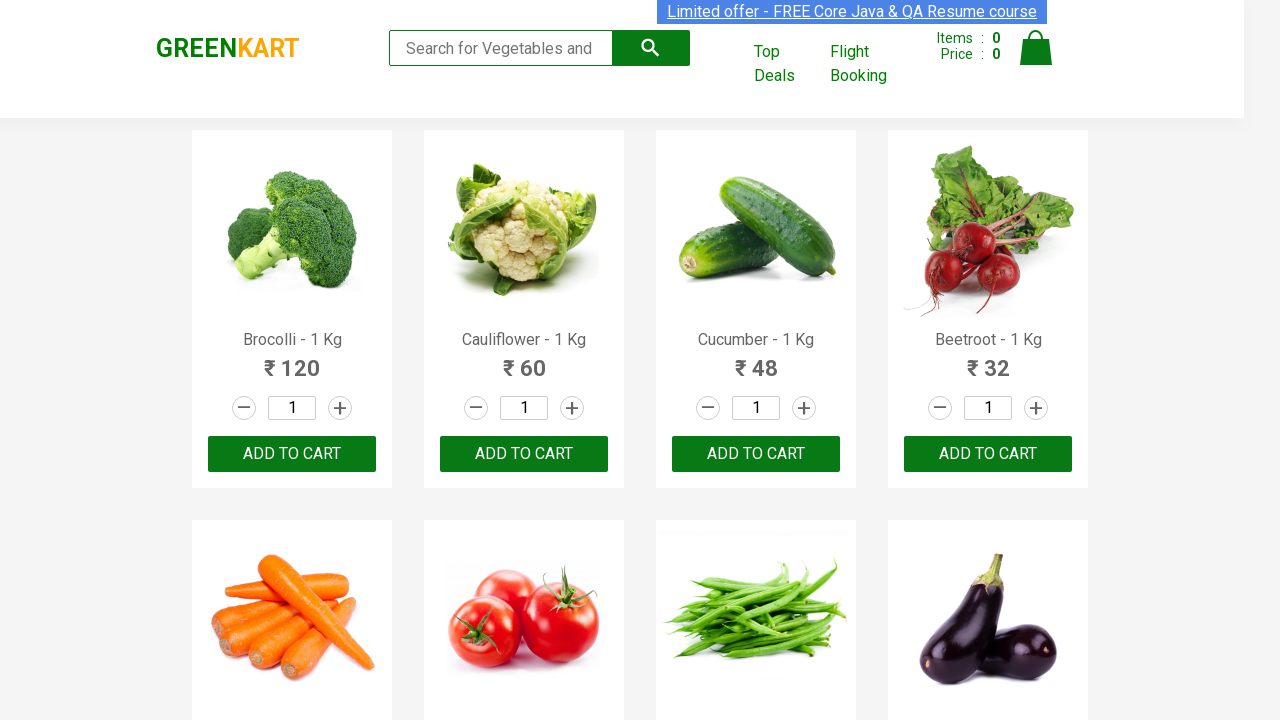

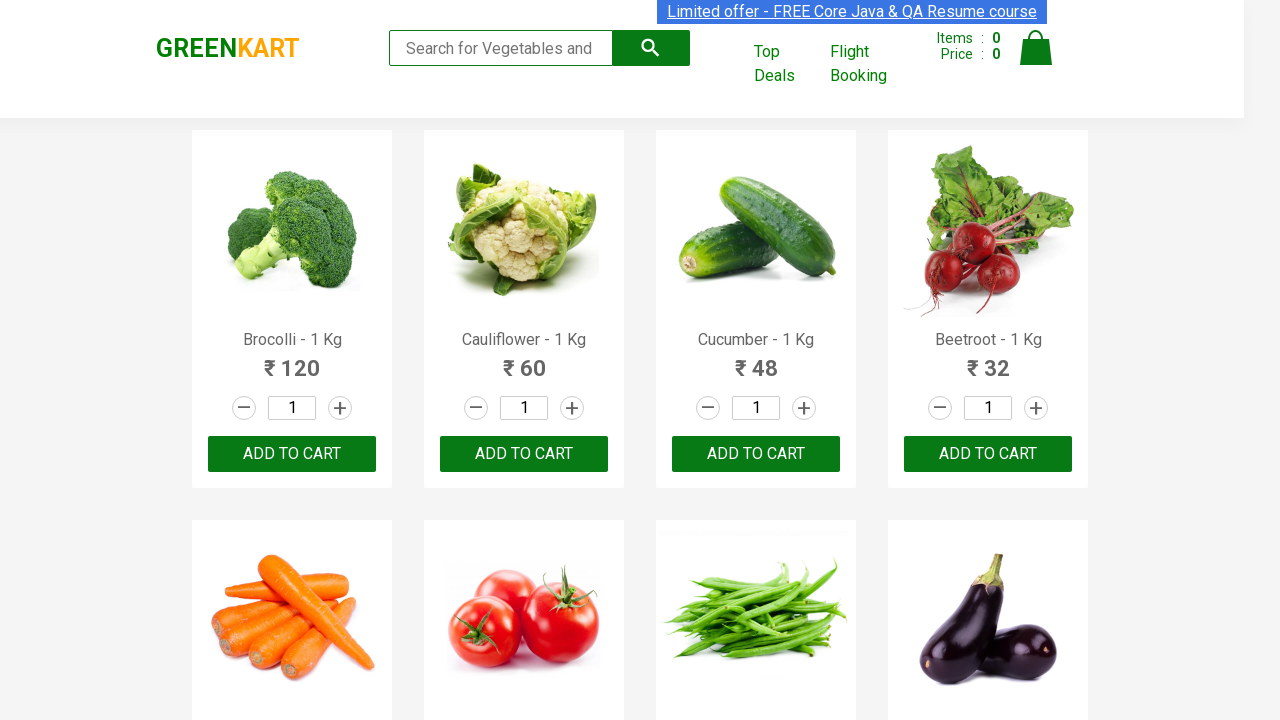